Navigates to a contact form and selects a country from a dropdown menu

Starting URL: https://www.qtpselenium.com/

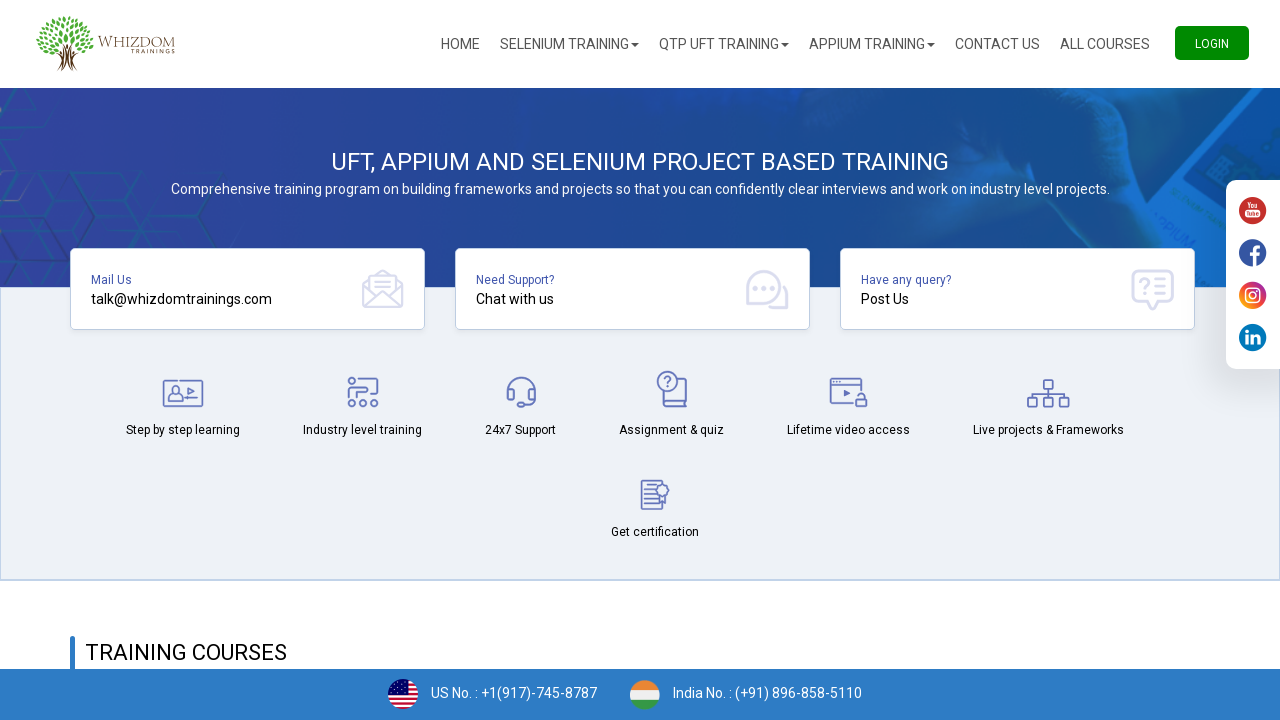

Clicked on Contact Us link at (998, 44) on a:has-text('Contact Us')
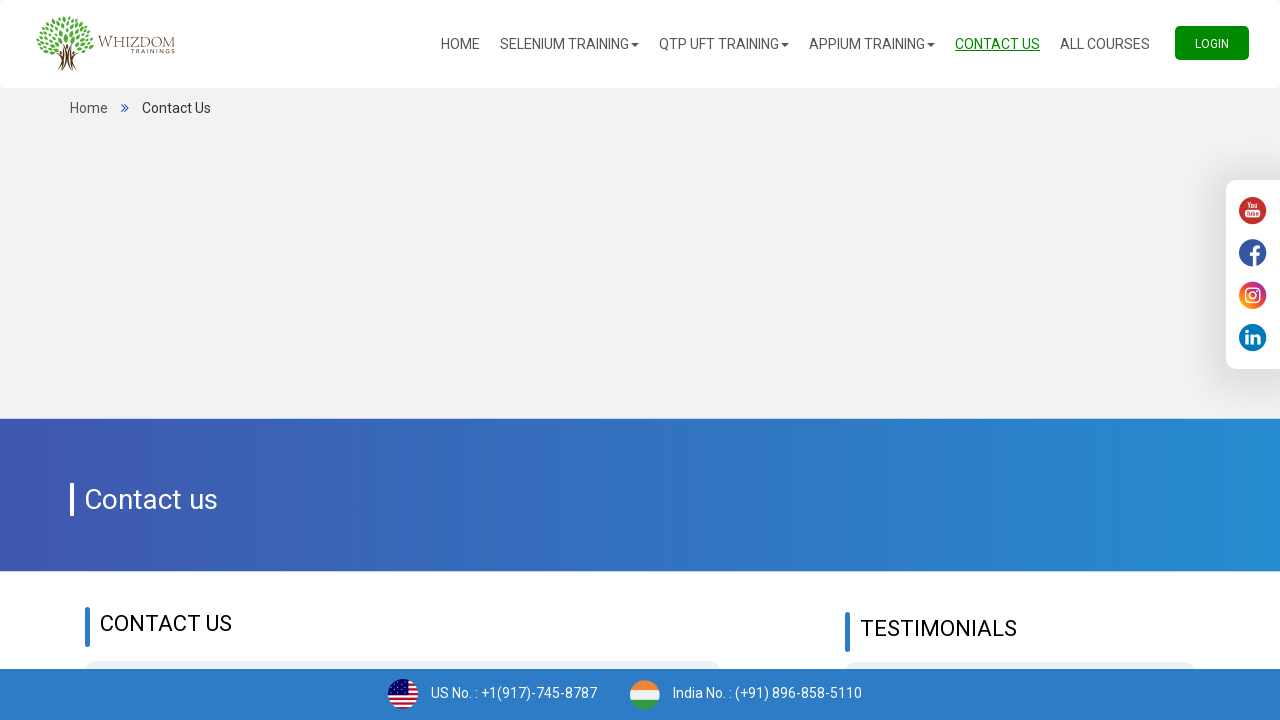

Country dropdown (#userCountry) became visible
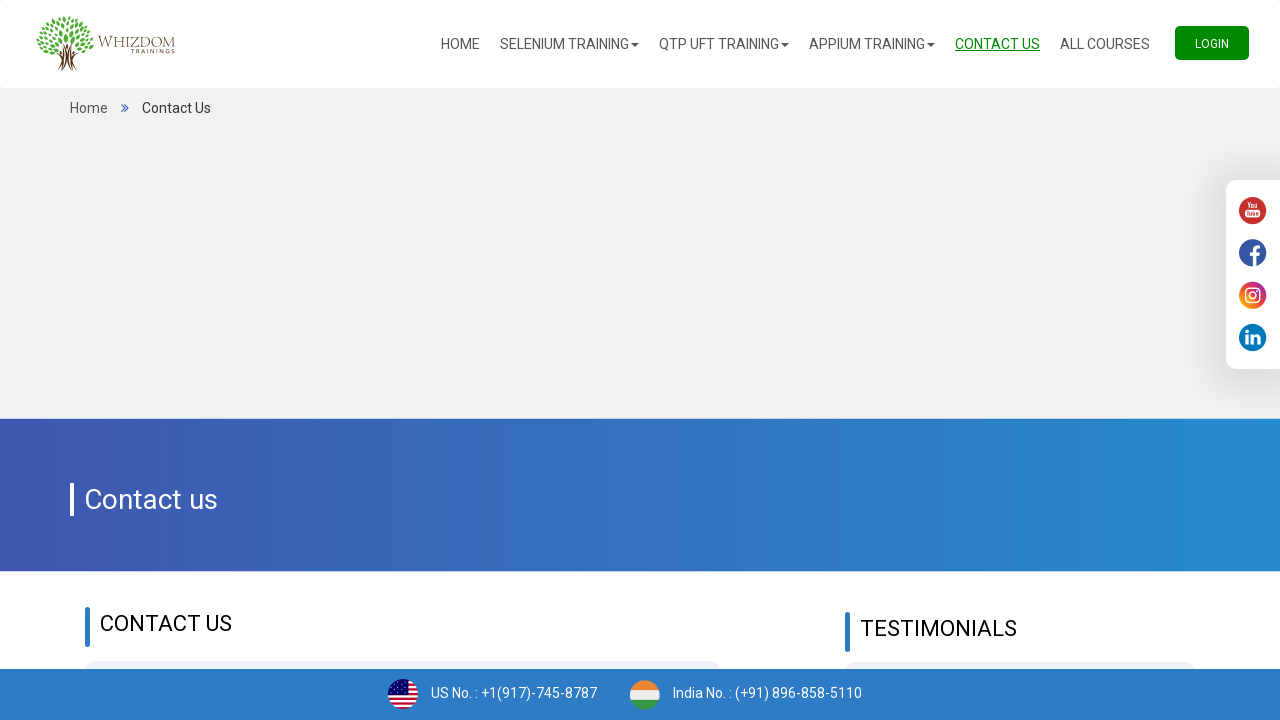

Selected 7th country option from dropdown on #userCountry
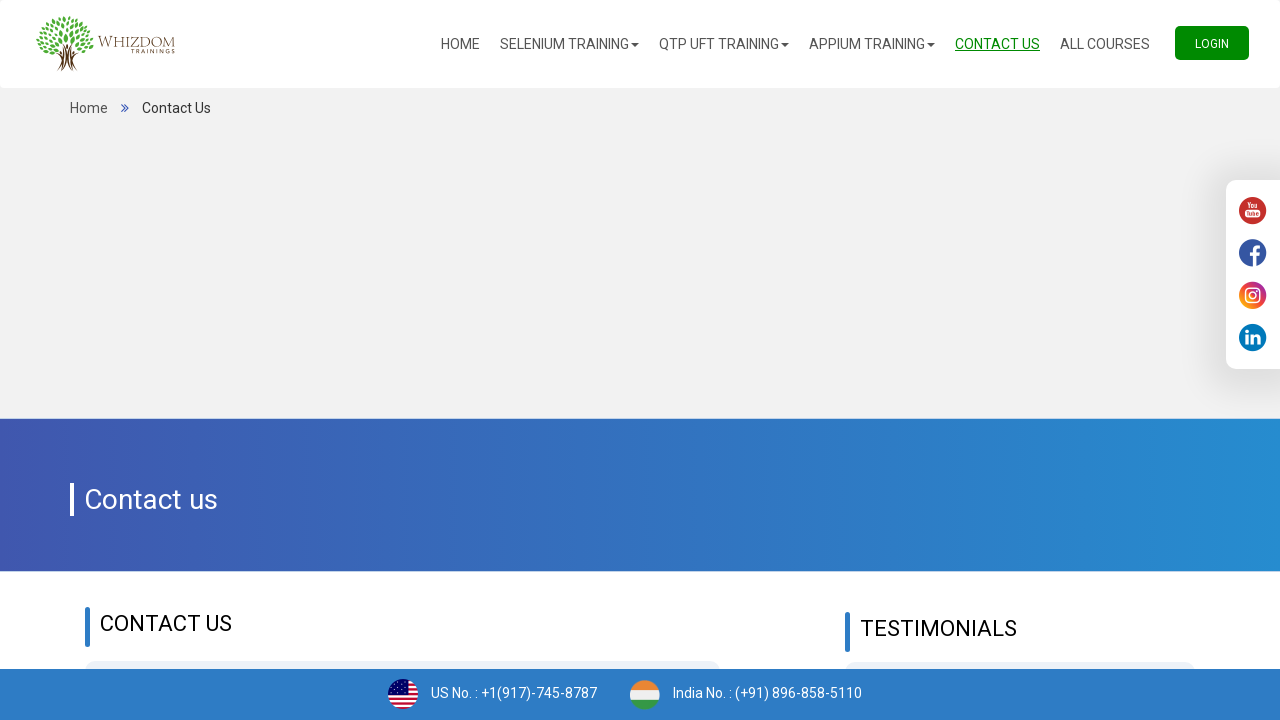

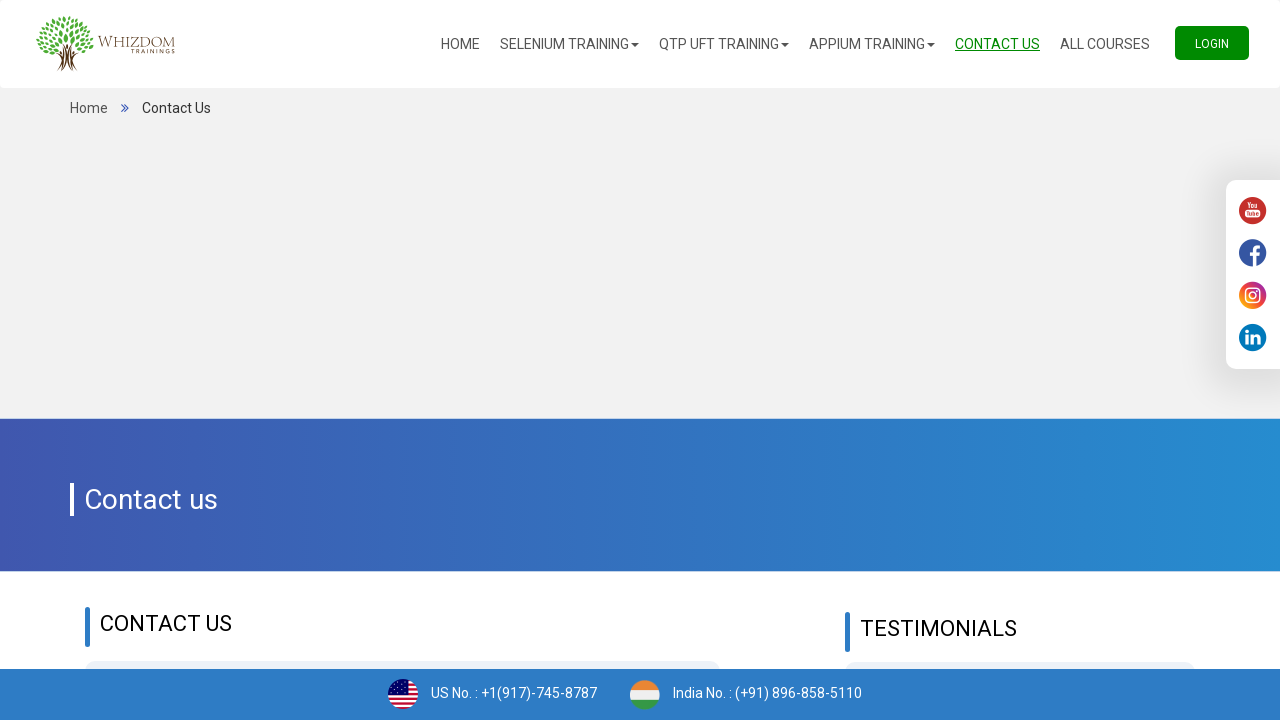